Tests navigation to the registration page by clicking on the registration link and verifying the page loads correctly.

Starting URL: https://qa.koel.app/

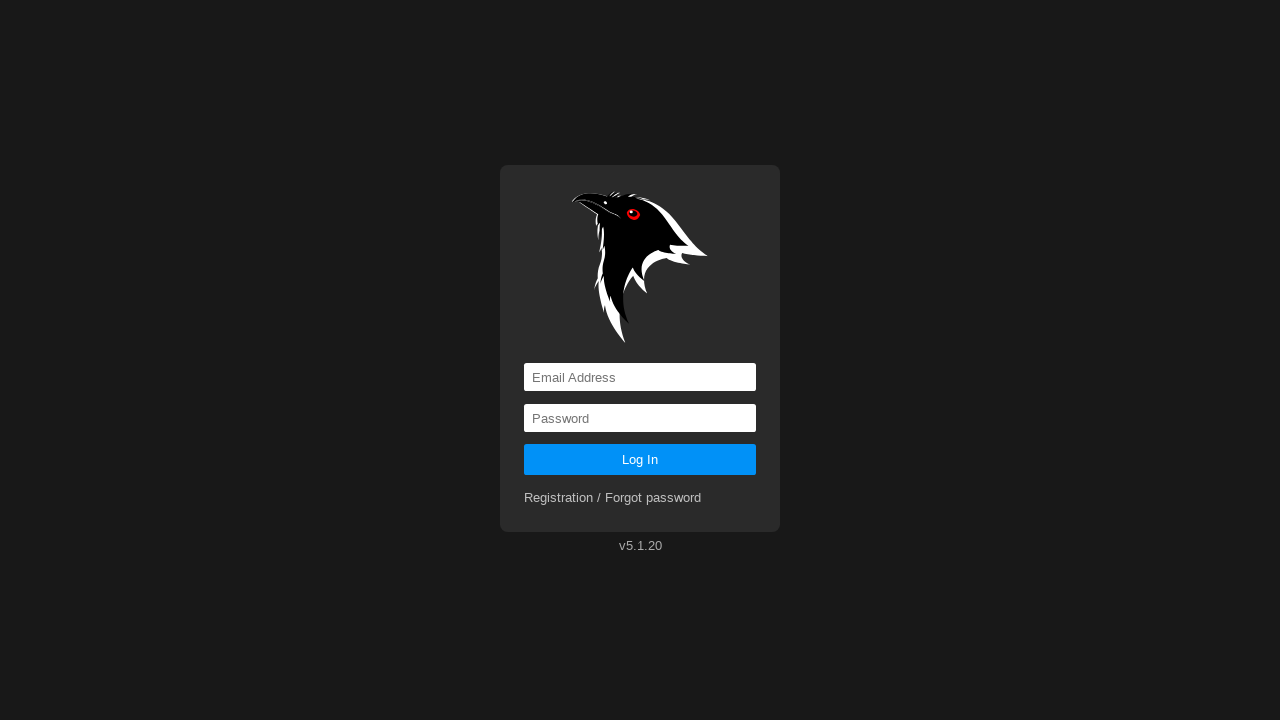

Clicked on the registration link at (613, 498) on a[href='registration']
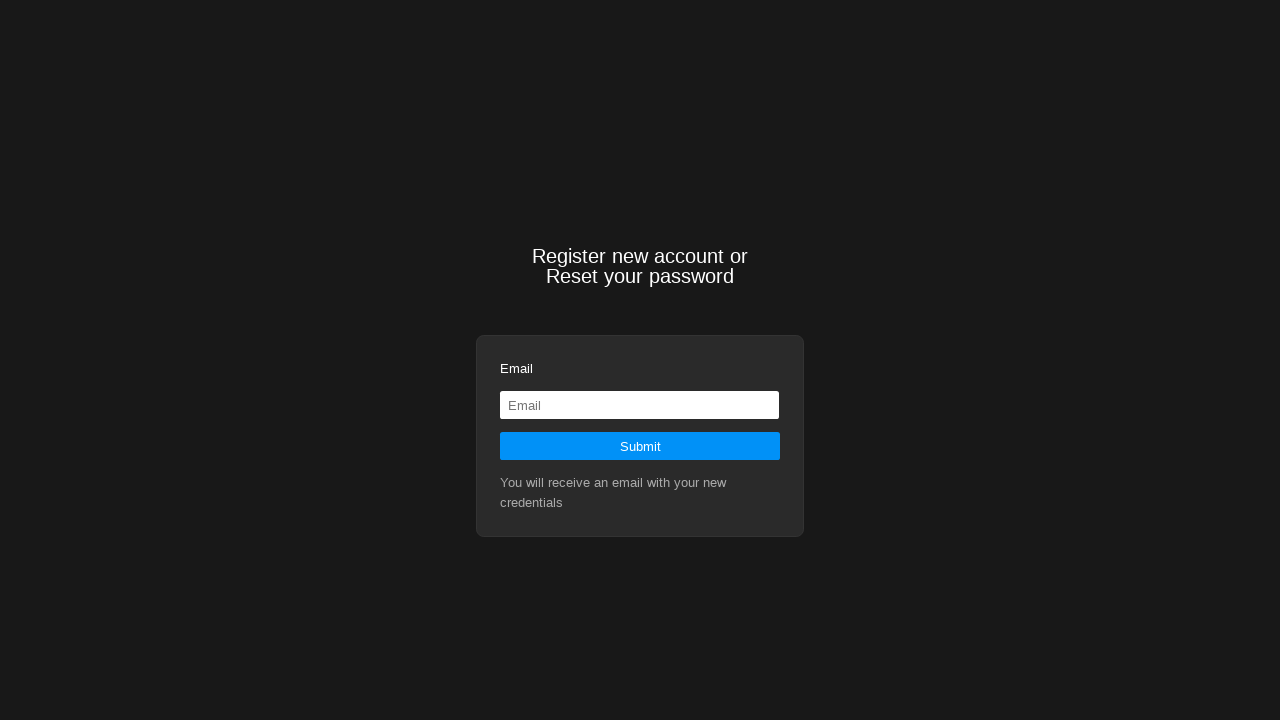

Registration page loaded and URL confirmed
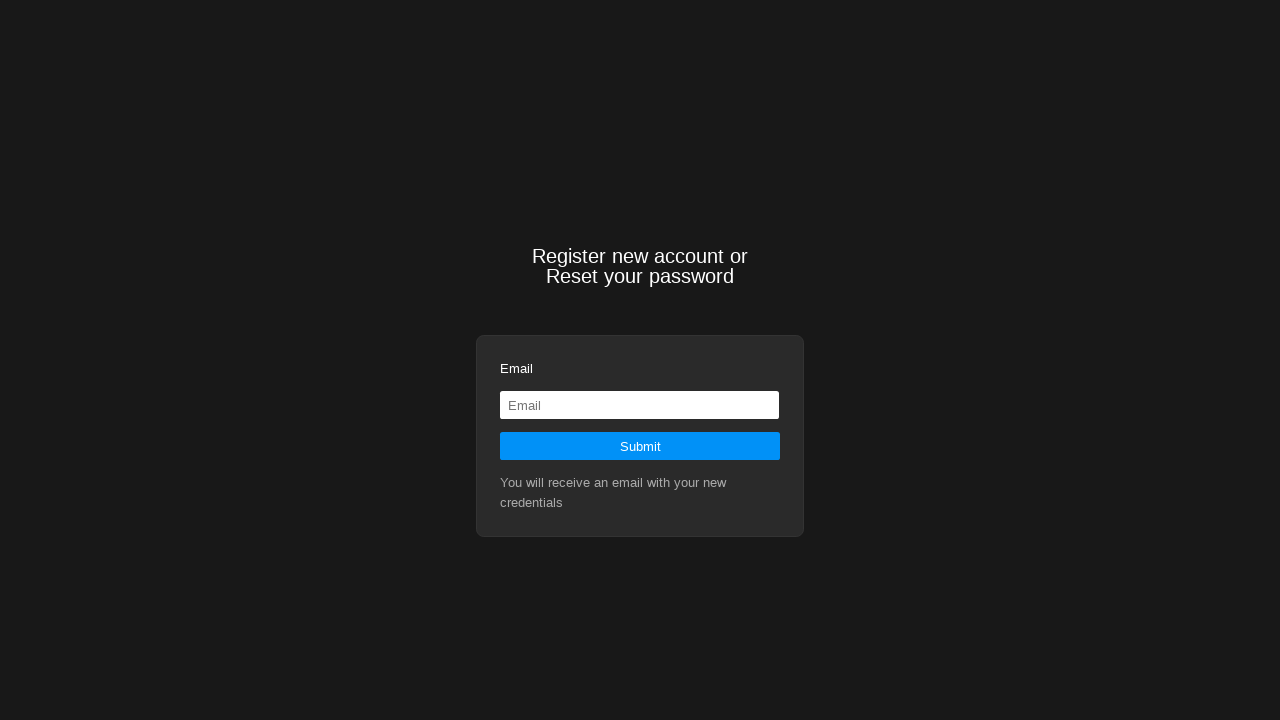

Navigated back to home page at https://qa.koel.app/
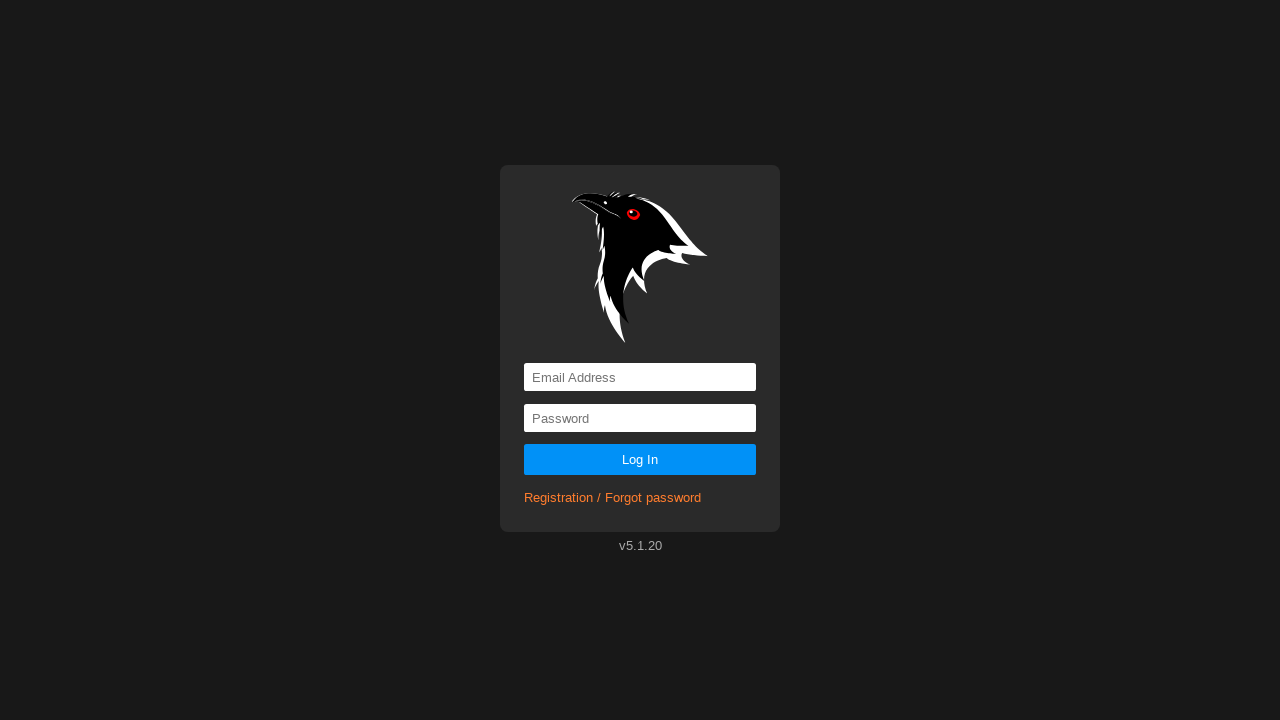

Verified that current URL matches home page URL
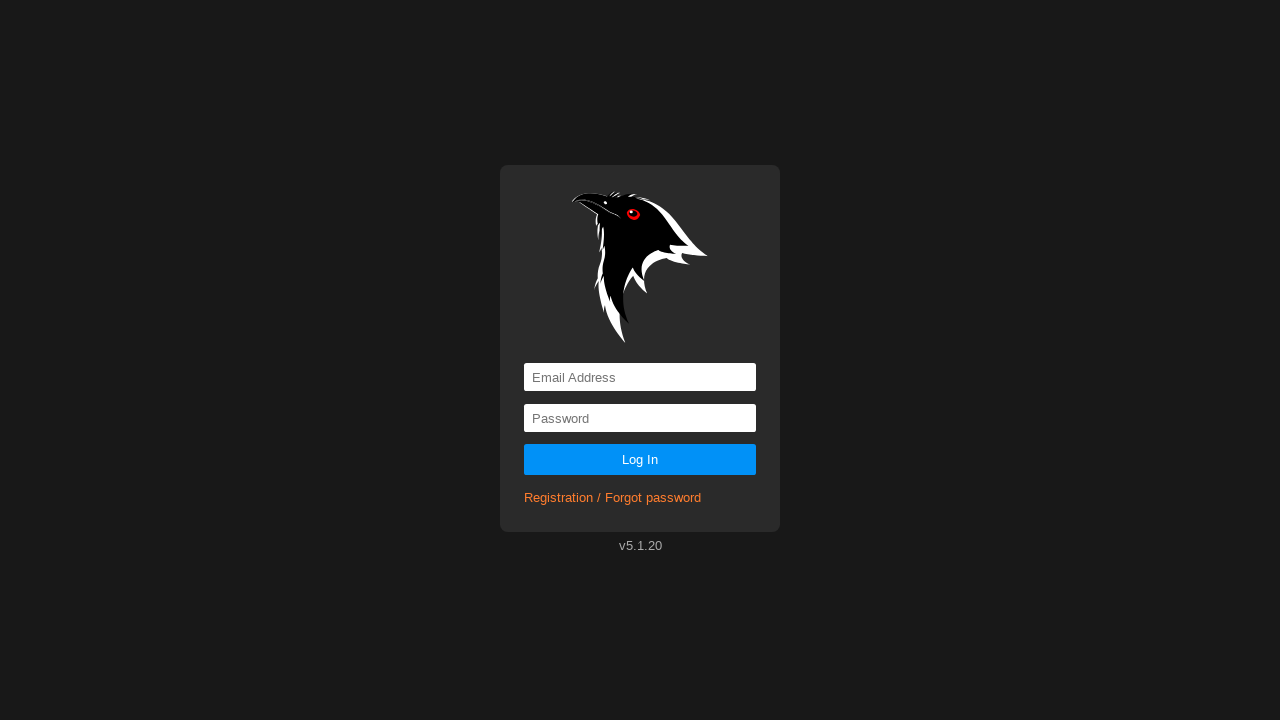

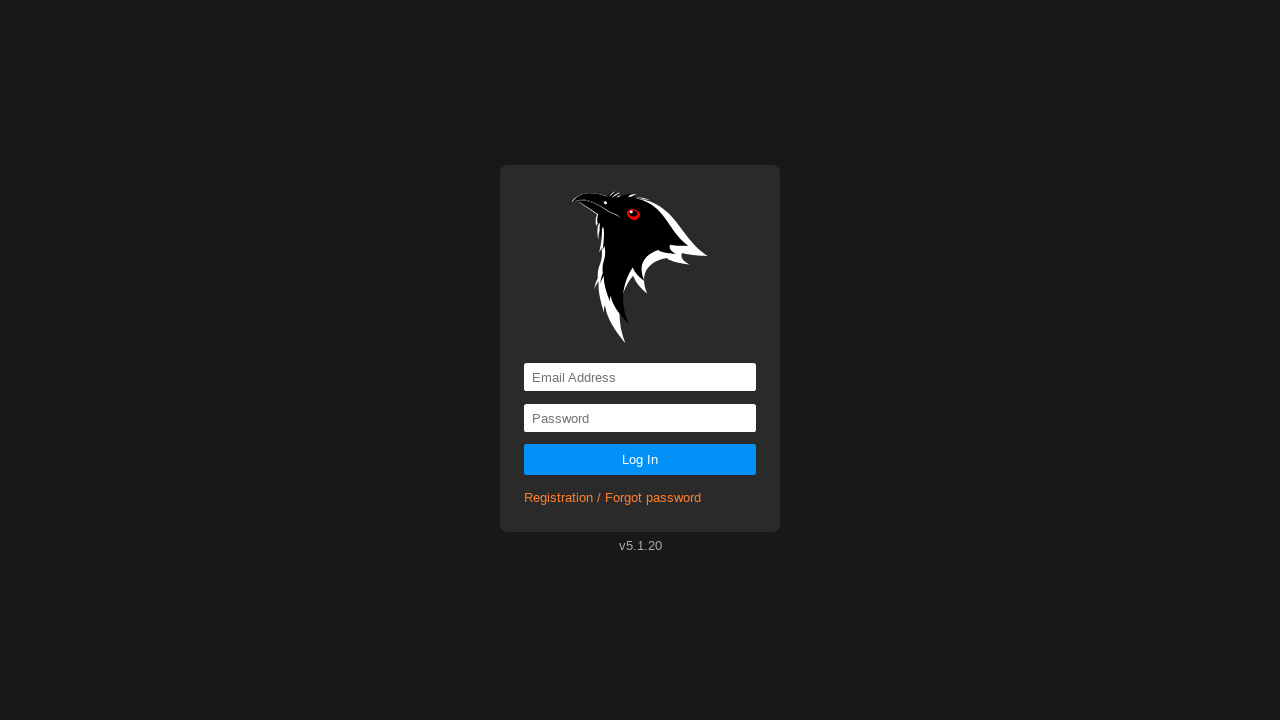